Tests waiting for a button to become clickable and then verifies a success message appears after clicking

Starting URL: http://suninjuly.github.io/wait2.html

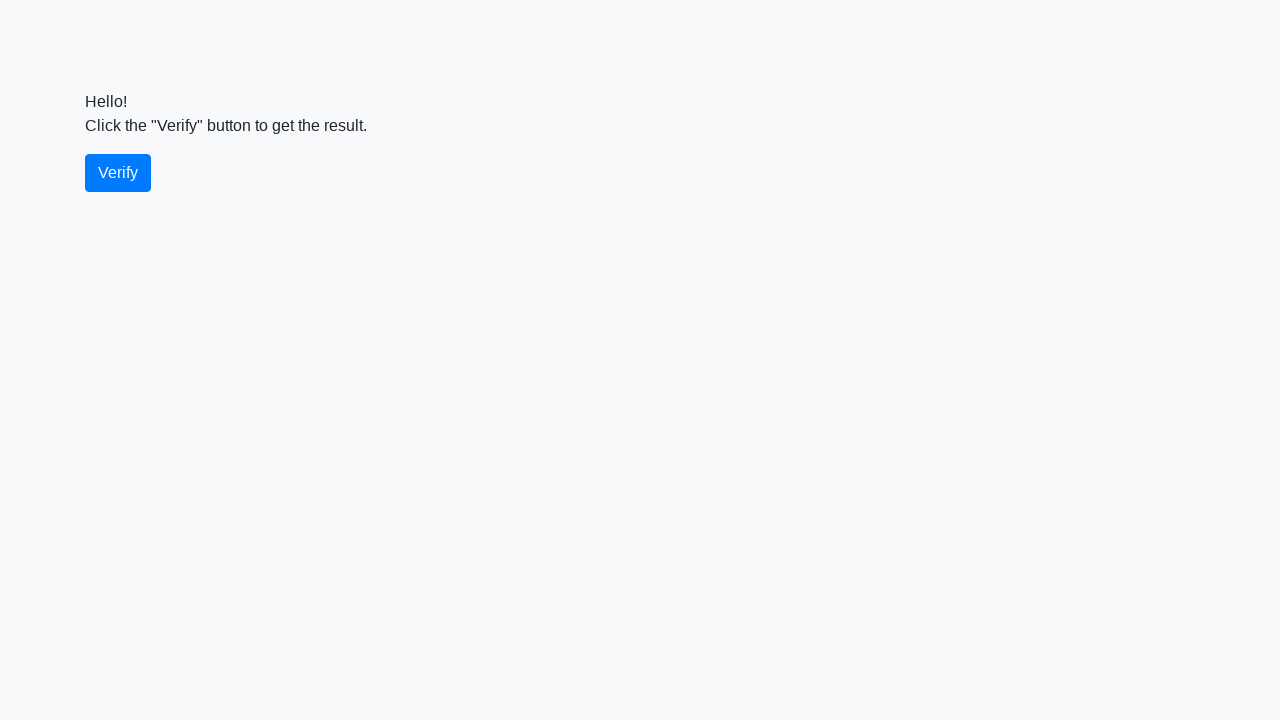

Waited for verify button to become visible
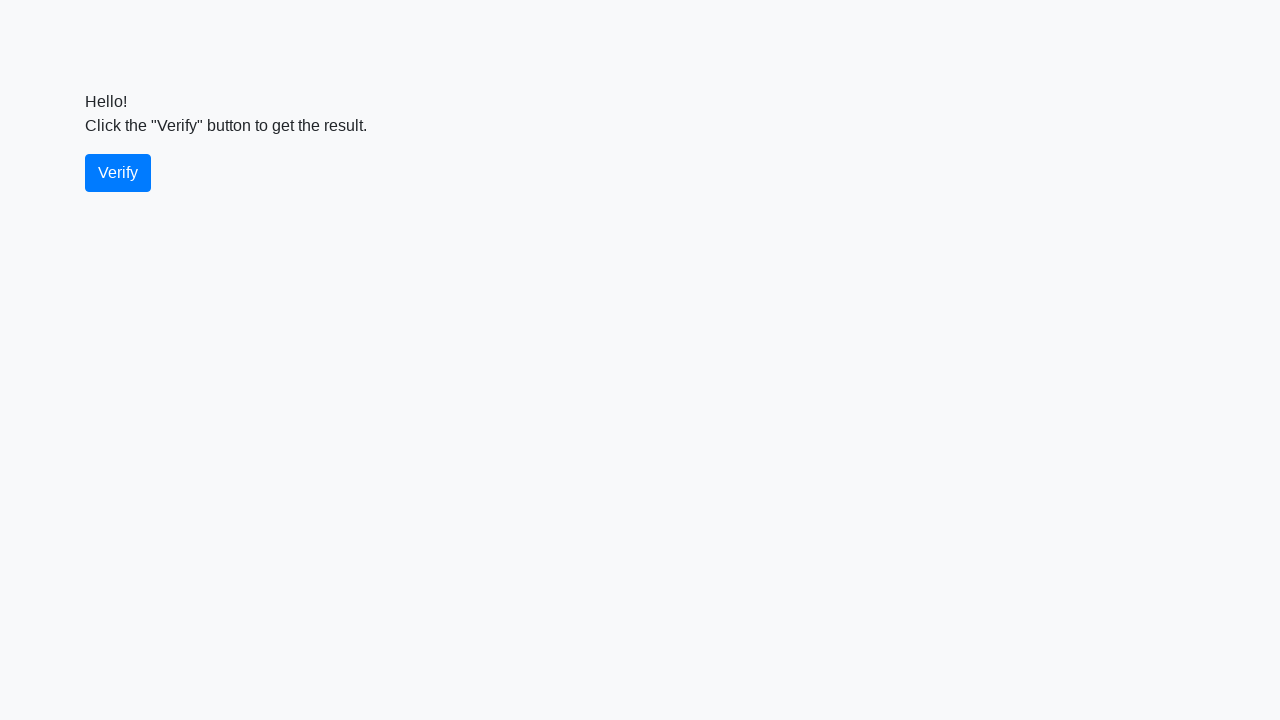

Clicked the verify button at (118, 173) on #verify
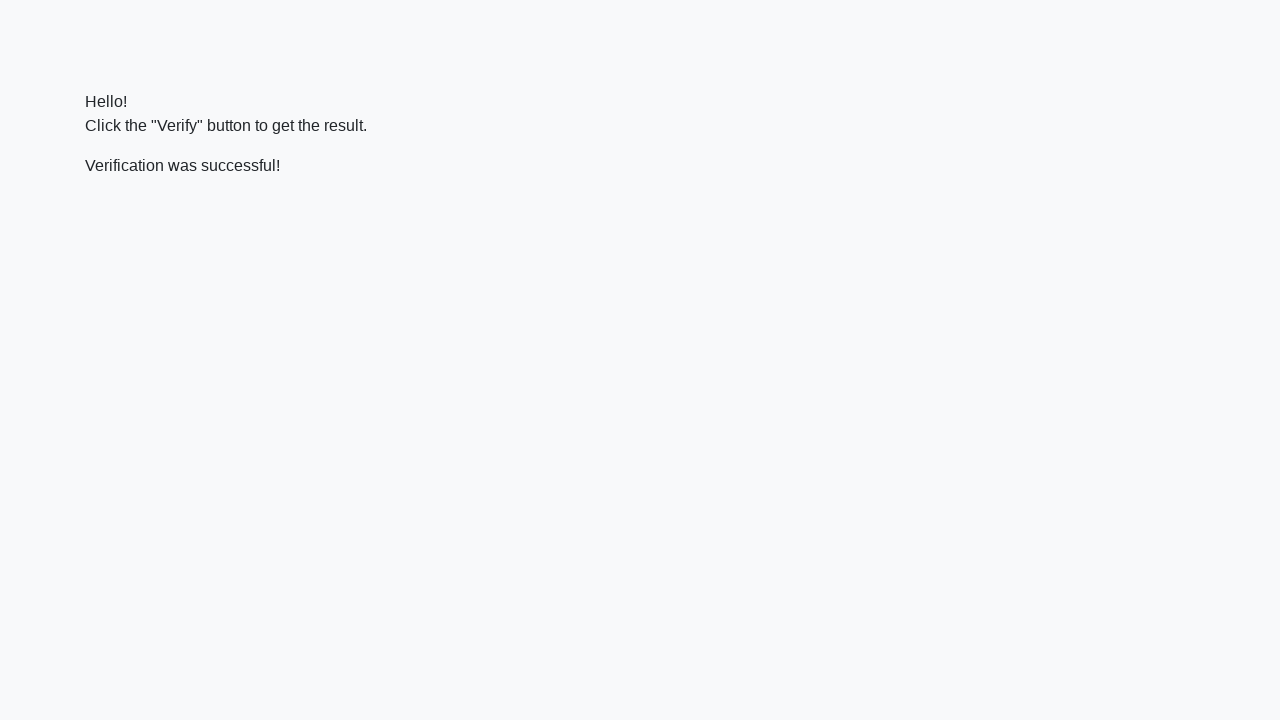

Waited for success message element to appear
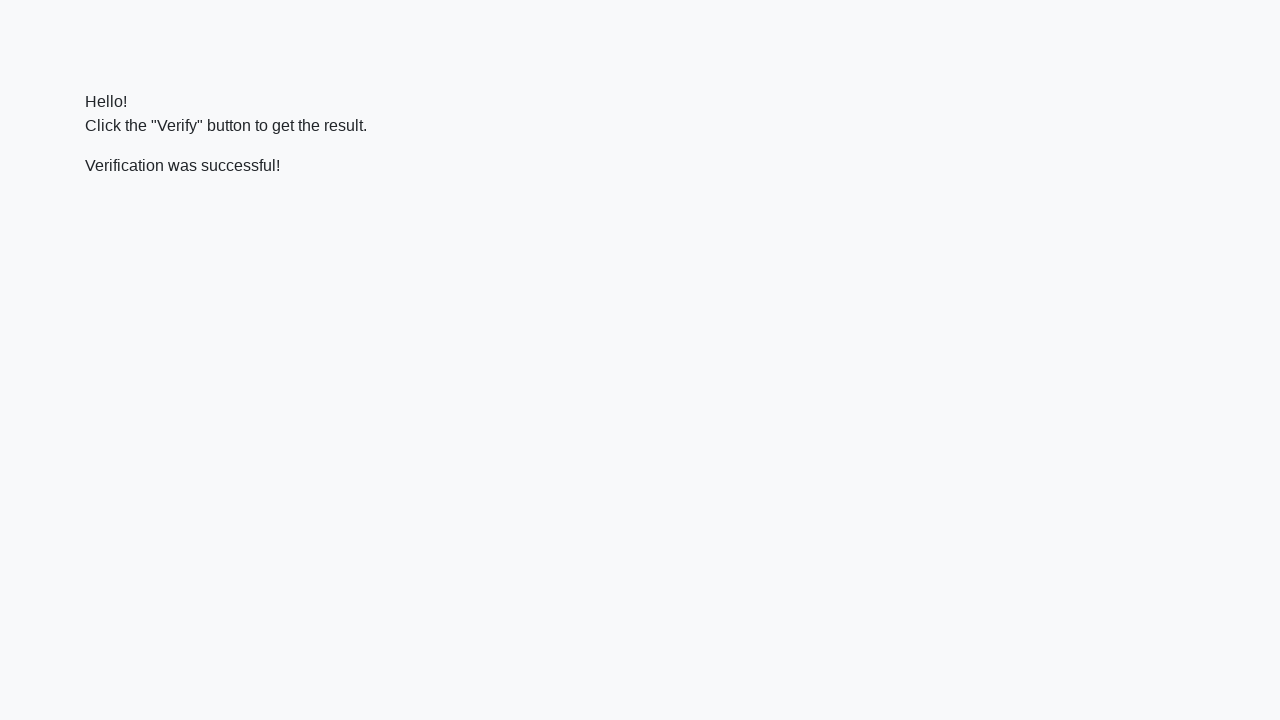

Retrieved text content from success message
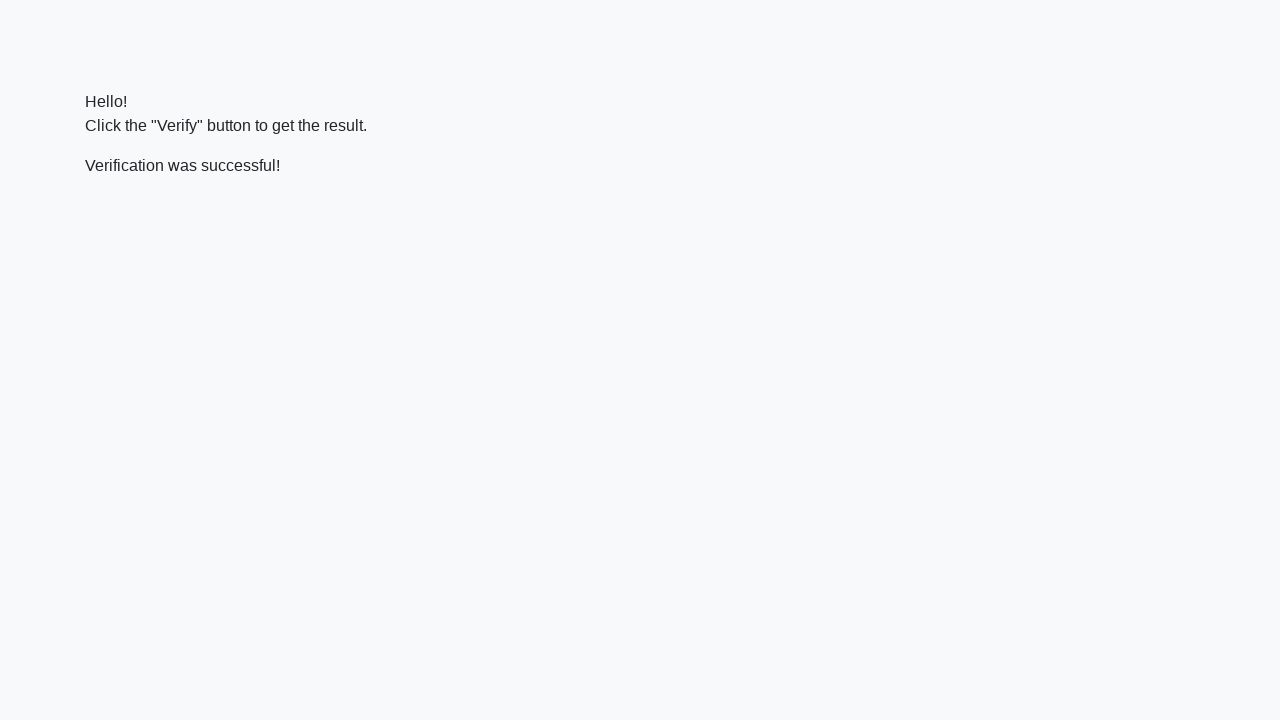

Verified that success message contains 'successful'
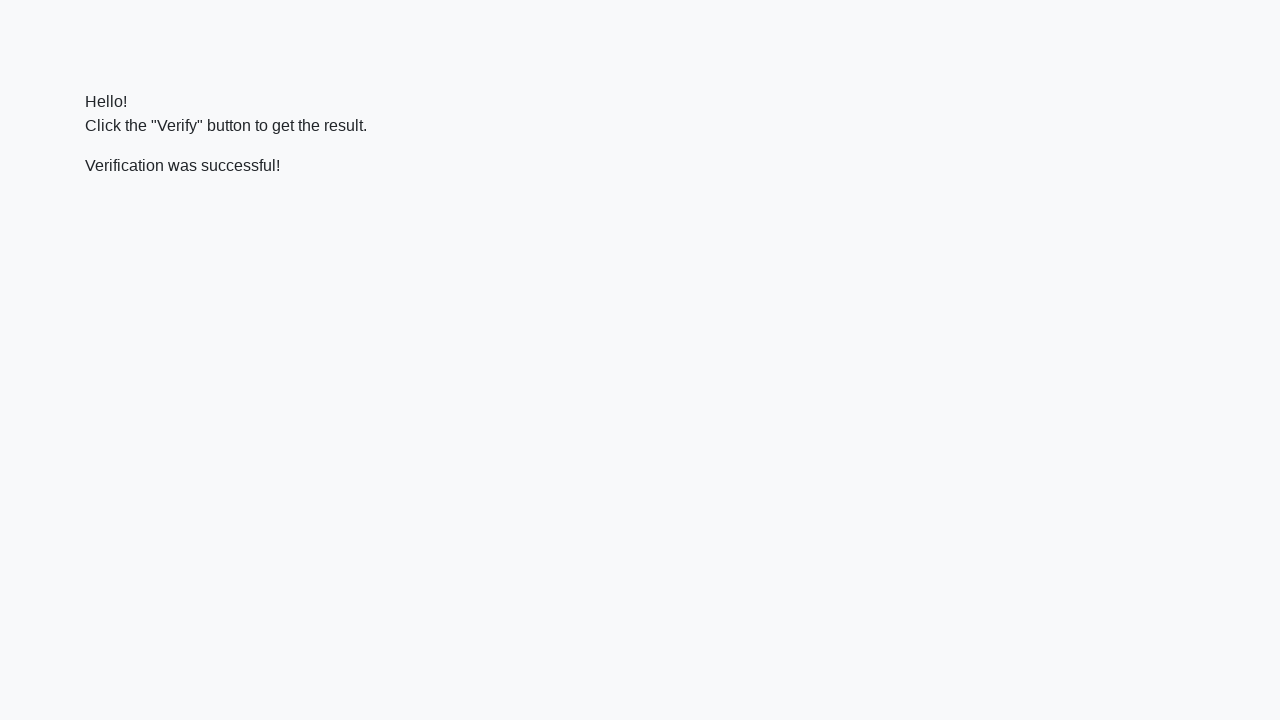

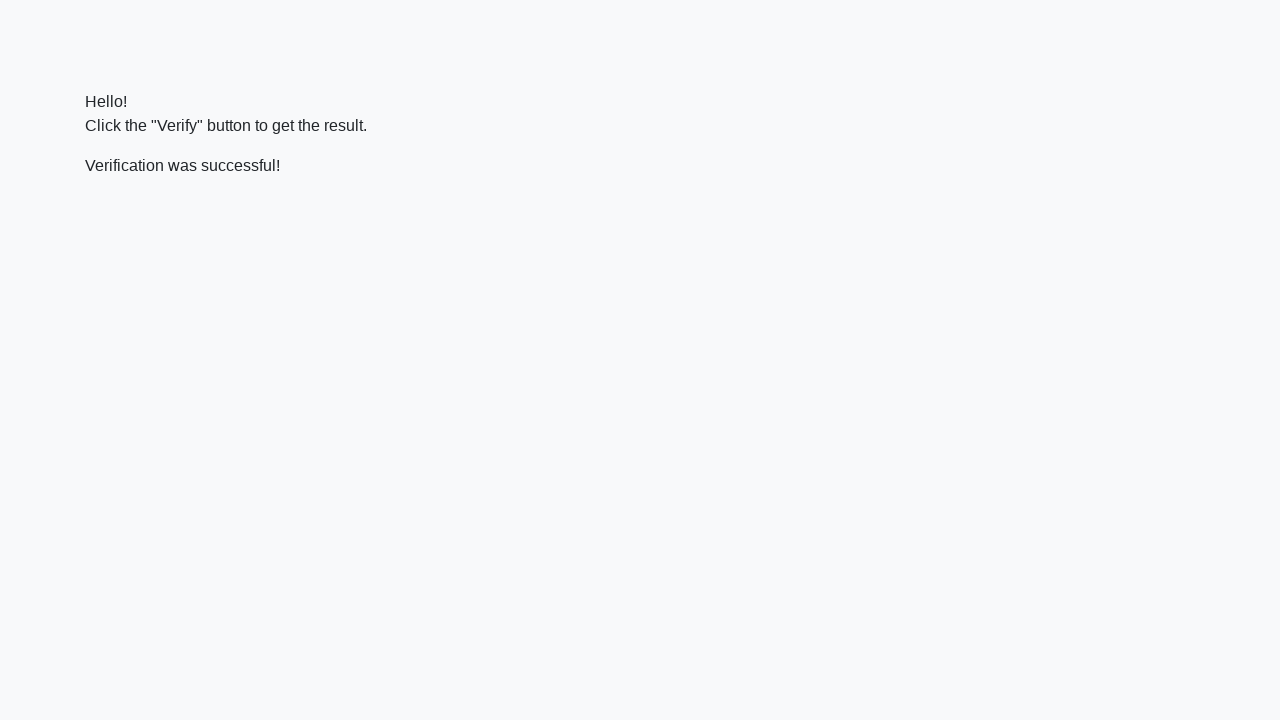